Tests filtering to display only active (non-completed) todo items

Starting URL: https://demo.playwright.dev/todomvc

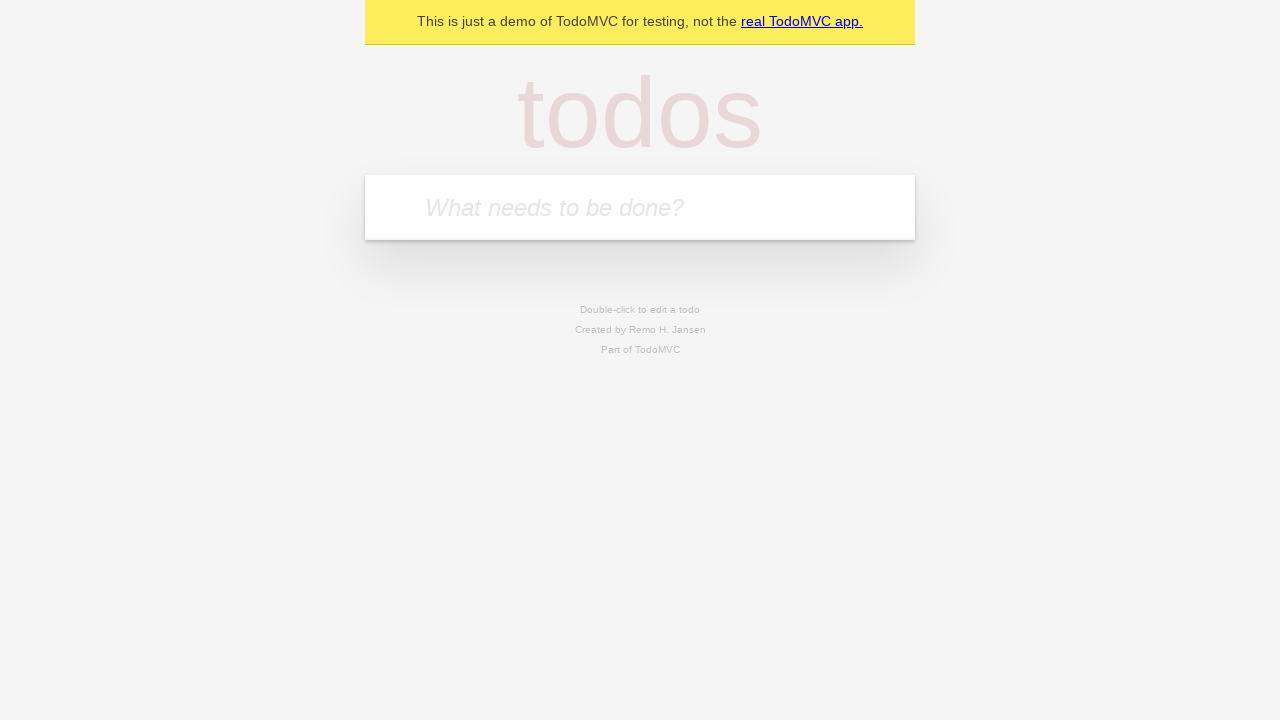

Filled new todo input with 'buy some cheese' on .new-todo
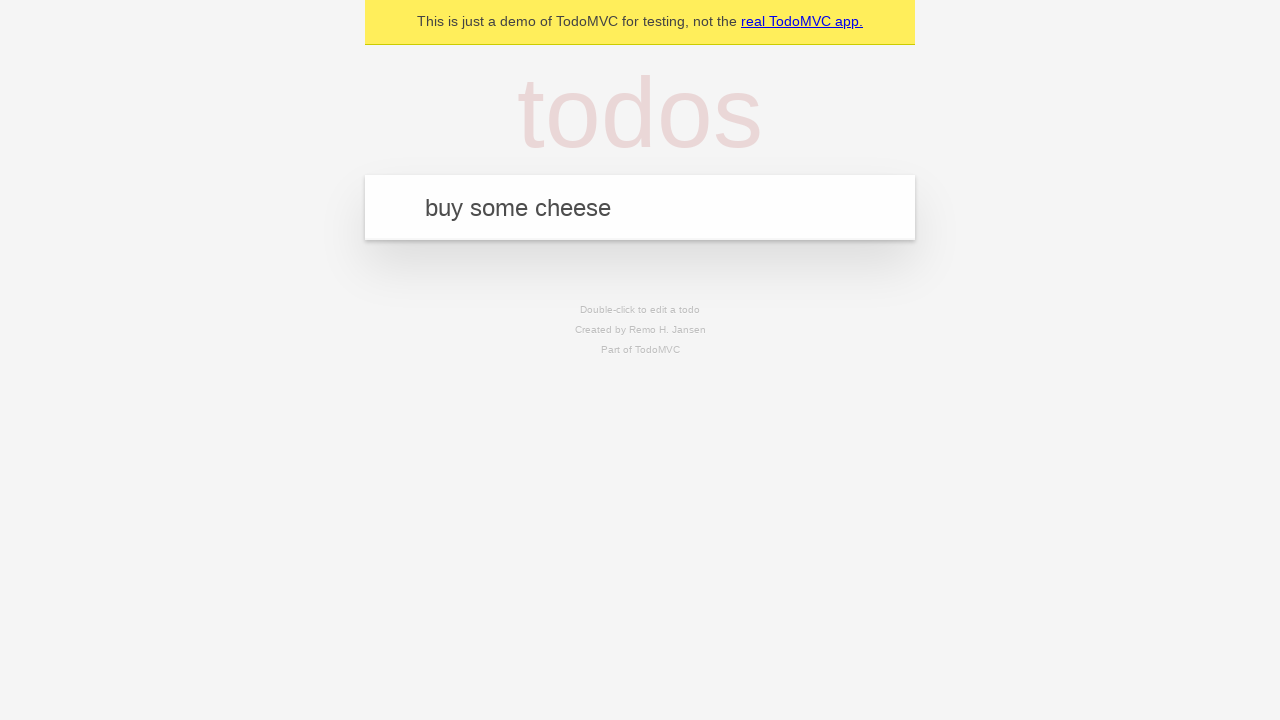

Pressed Enter to add first todo item on .new-todo
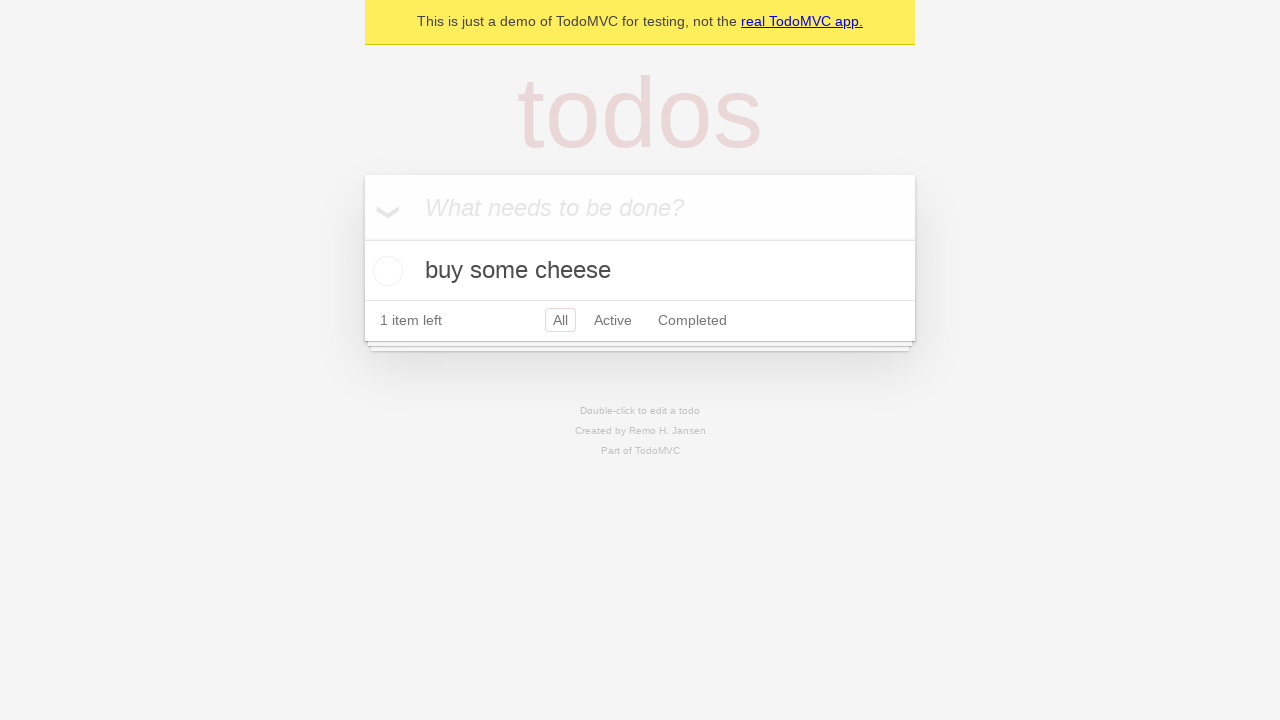

Filled new todo input with 'feed the cat' on .new-todo
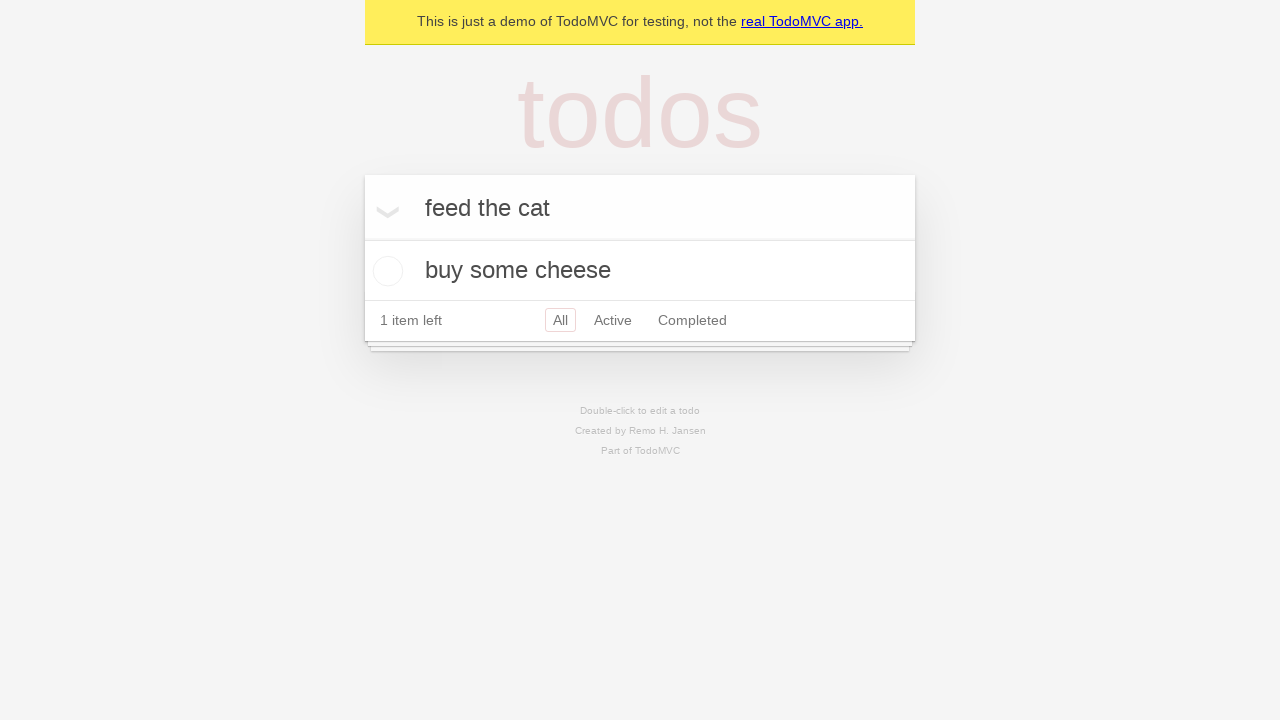

Pressed Enter to add second todo item on .new-todo
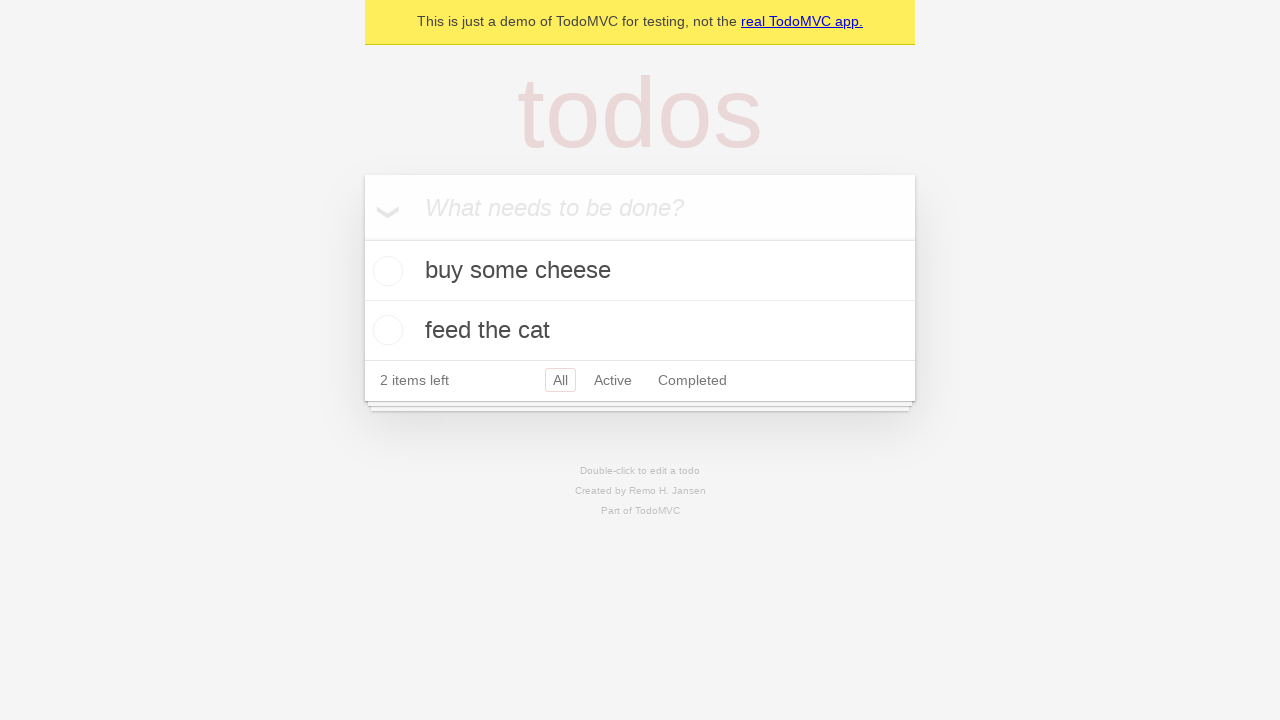

Filled new todo input with 'book a doctors appointment' on .new-todo
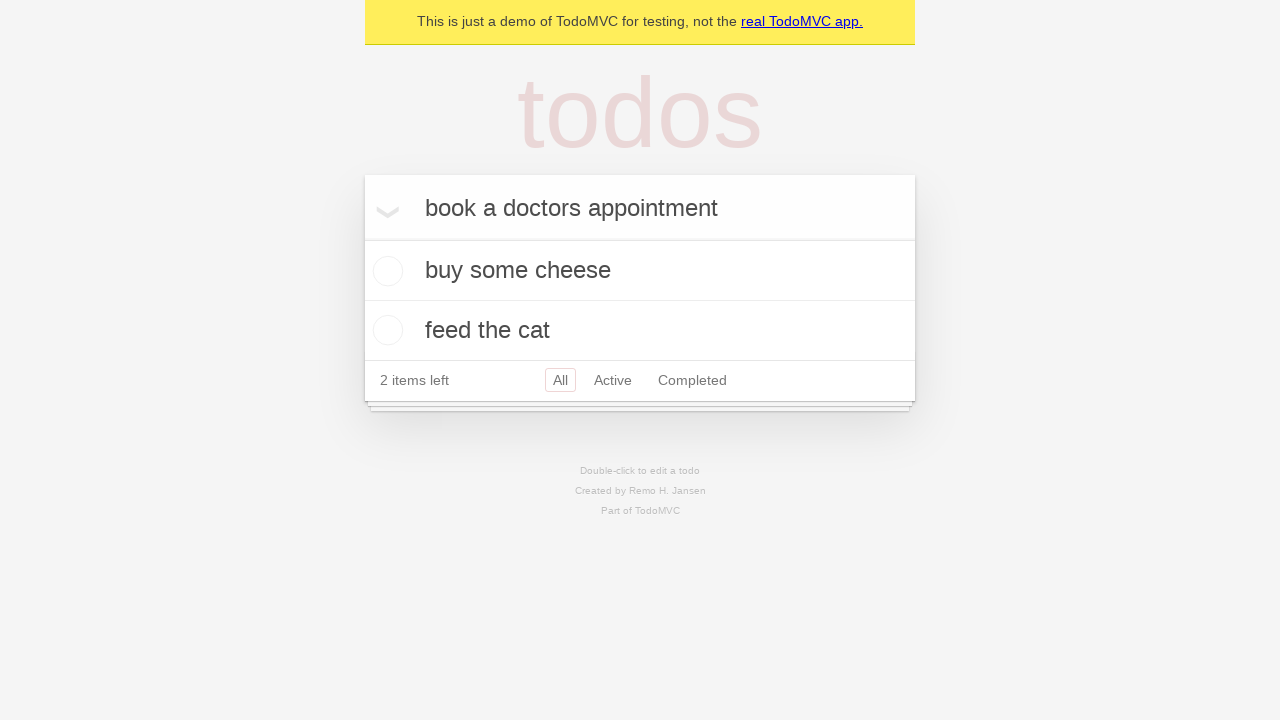

Pressed Enter to add third todo item on .new-todo
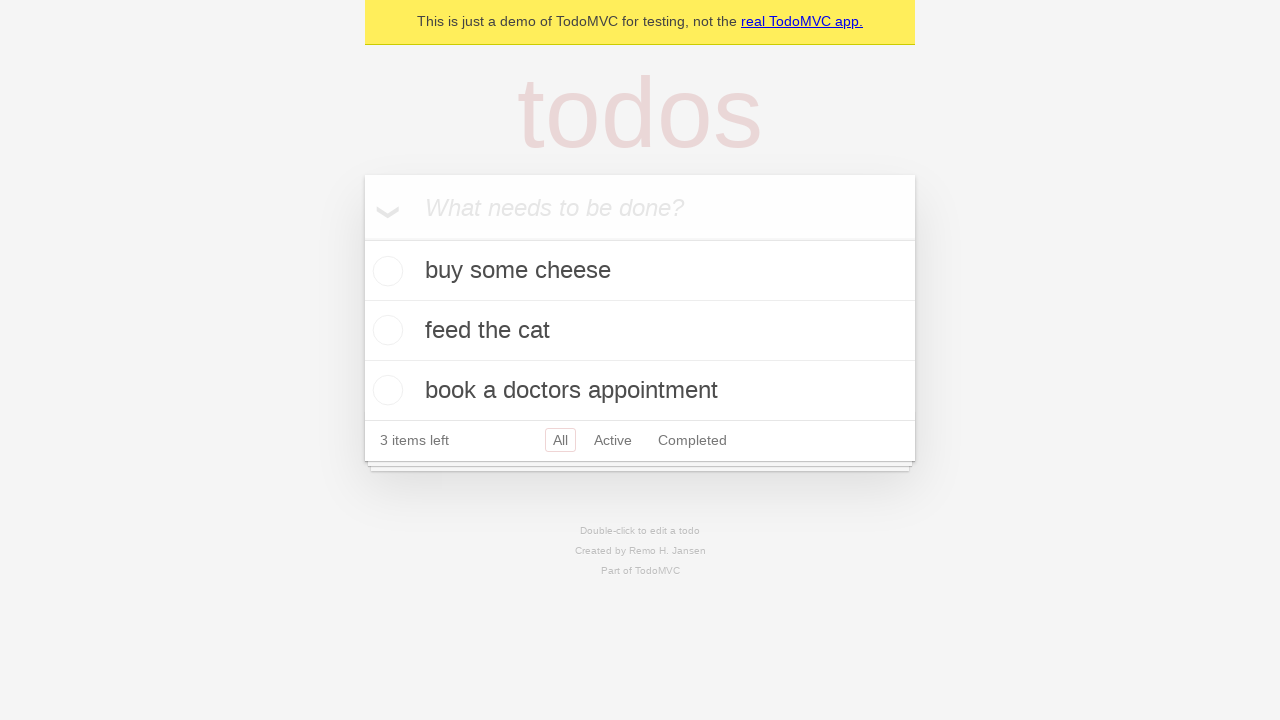

Checked second todo item as completed at (385, 330) on .todo-list li .toggle >> nth=1
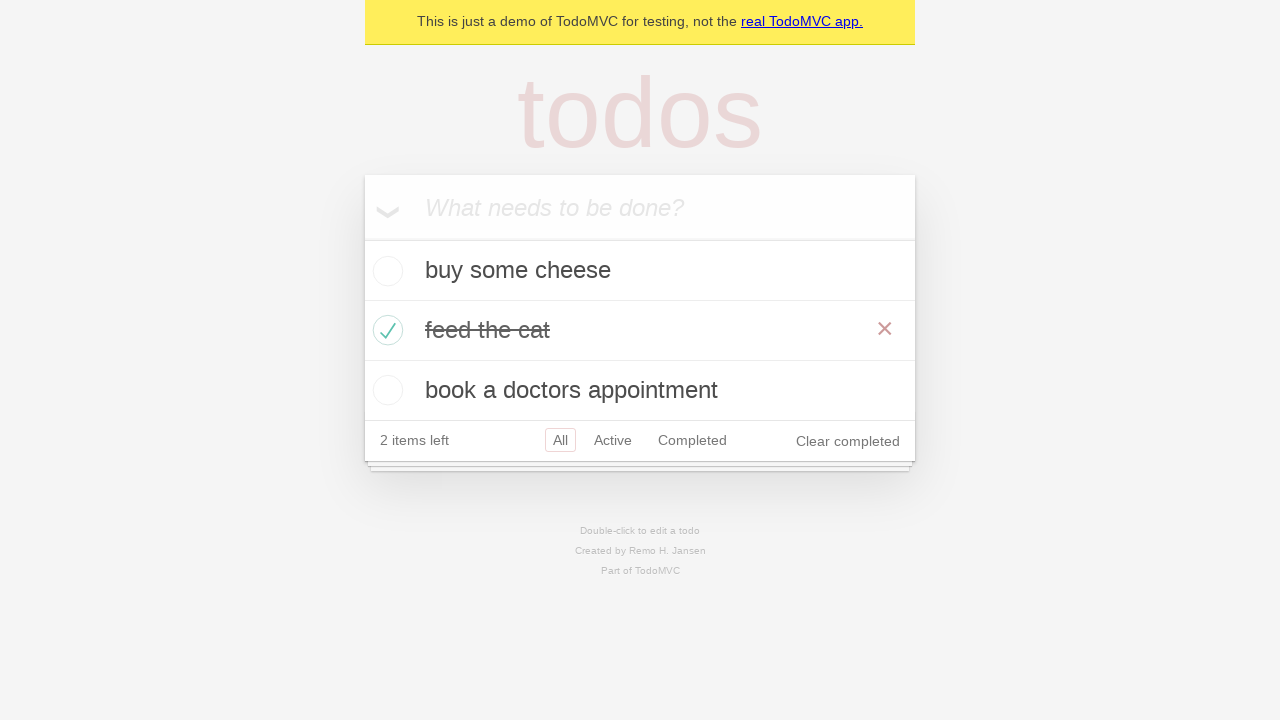

Clicked Active filter to display only active (non-completed) items at (613, 440) on .filters >> text=Active
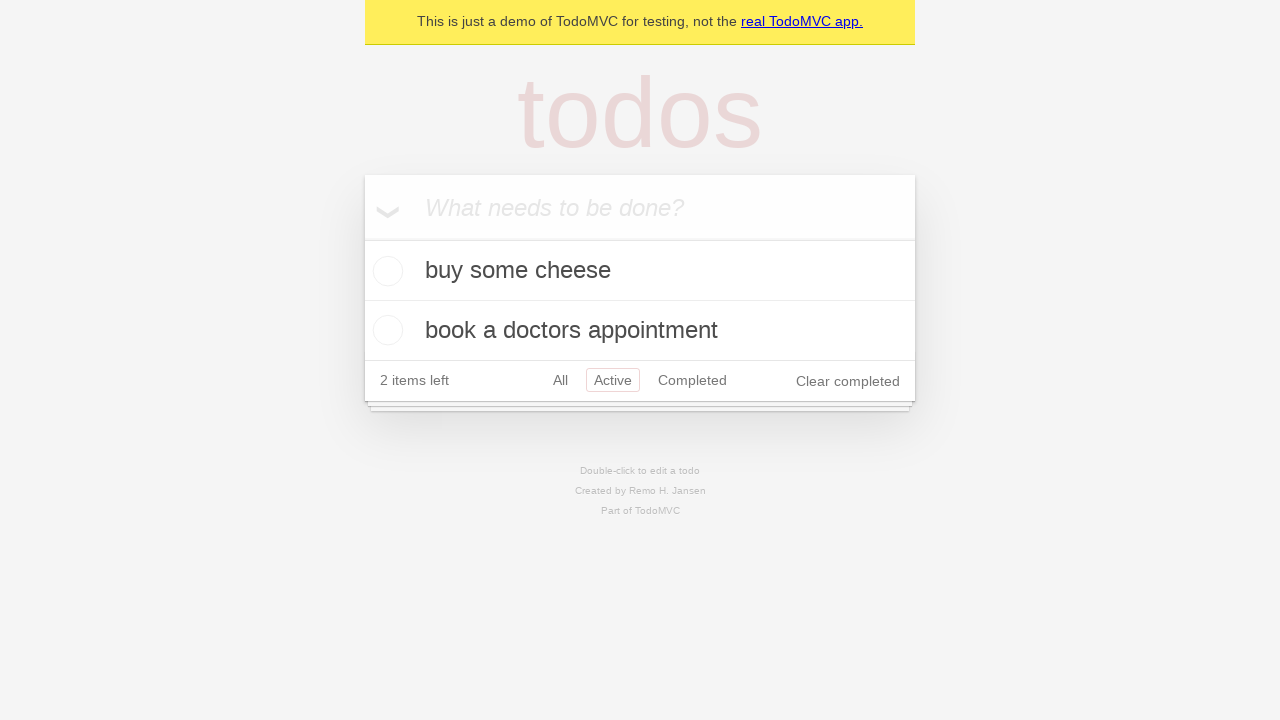

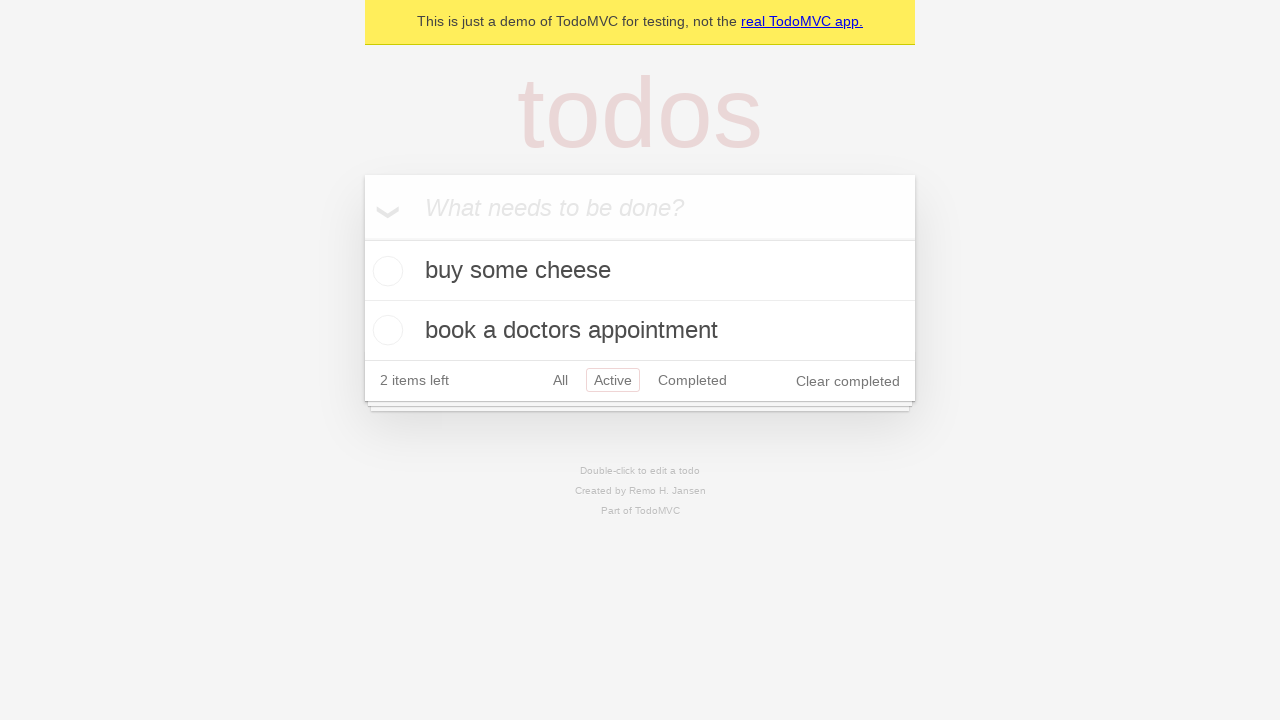